Tests JavaScript alert, confirm, and prompt dialogs by clicking buttons that trigger them and dismissing the dialogs that appear.

Starting URL: https://the-internet.herokuapp.com/javascript_alerts

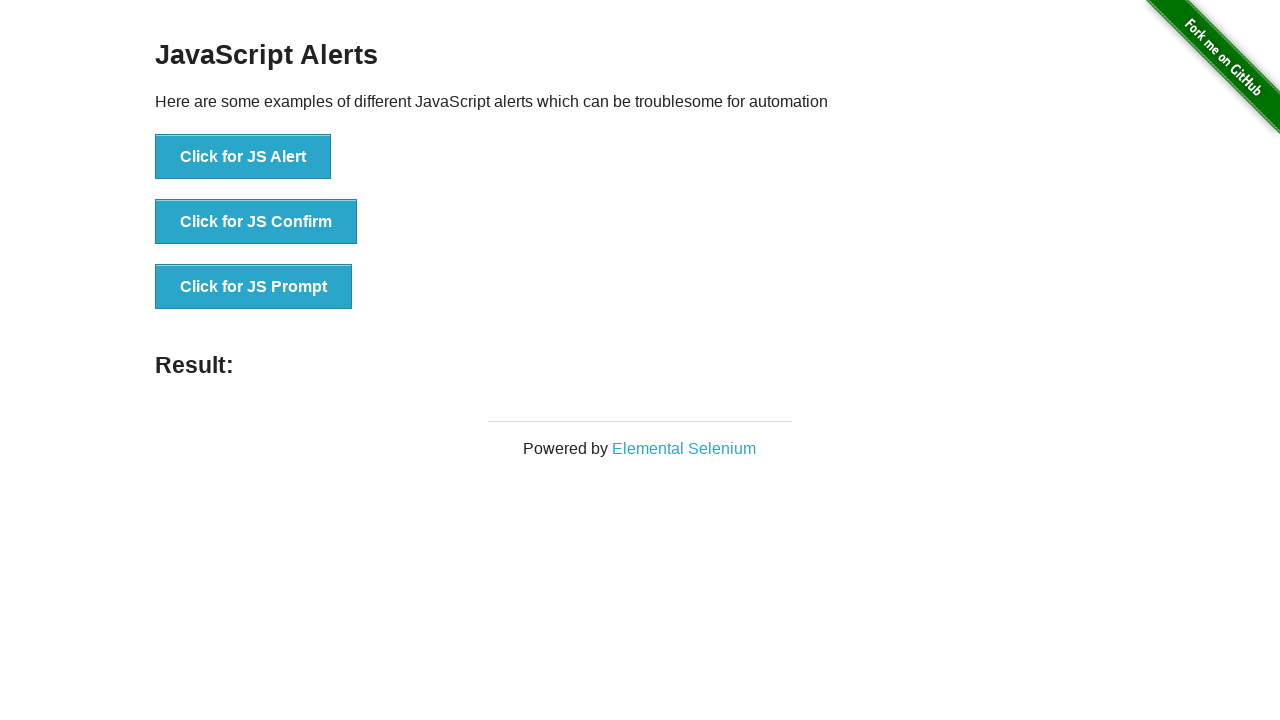

Clicked the 'Fork me on GitHub' image at (1206, 74) on internal:role=img[name="Fork me on GitHub"i]
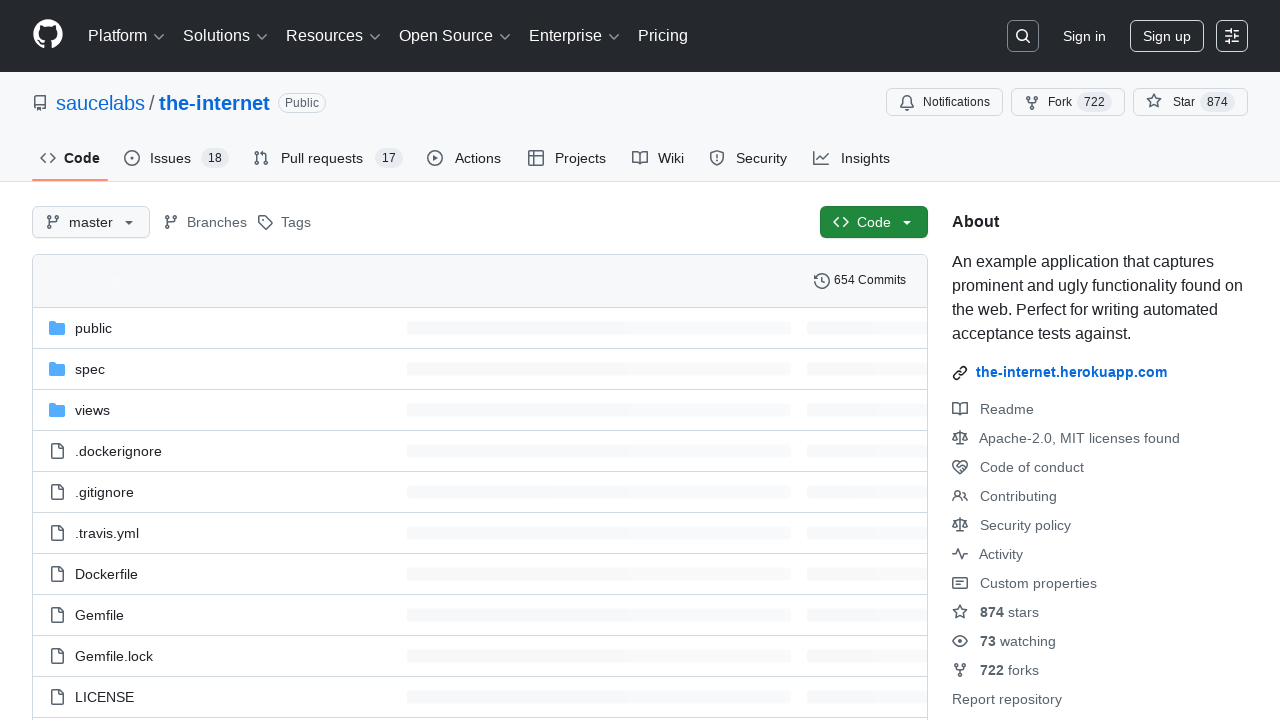

Navigated to JavaScript alerts page
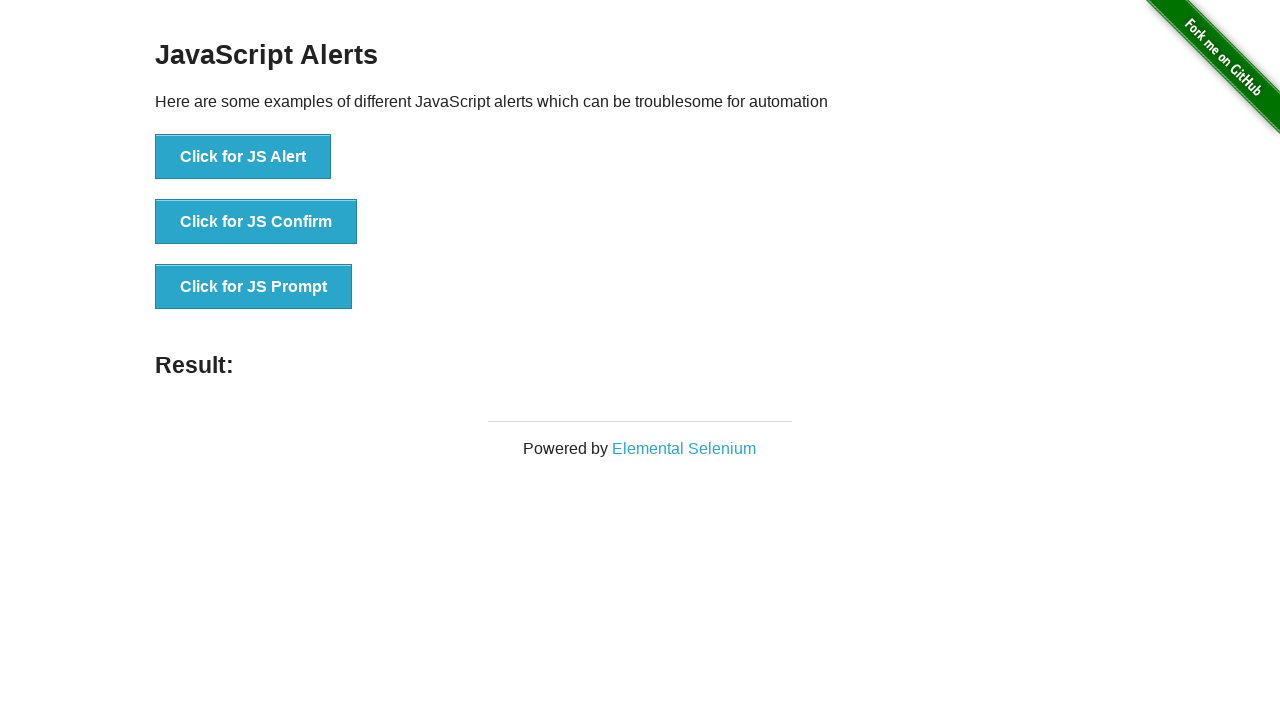

Clicked JS Alert button and dismissed the alert dialog at (243, 157) on internal:role=button[name="Click for JS Alert"i]
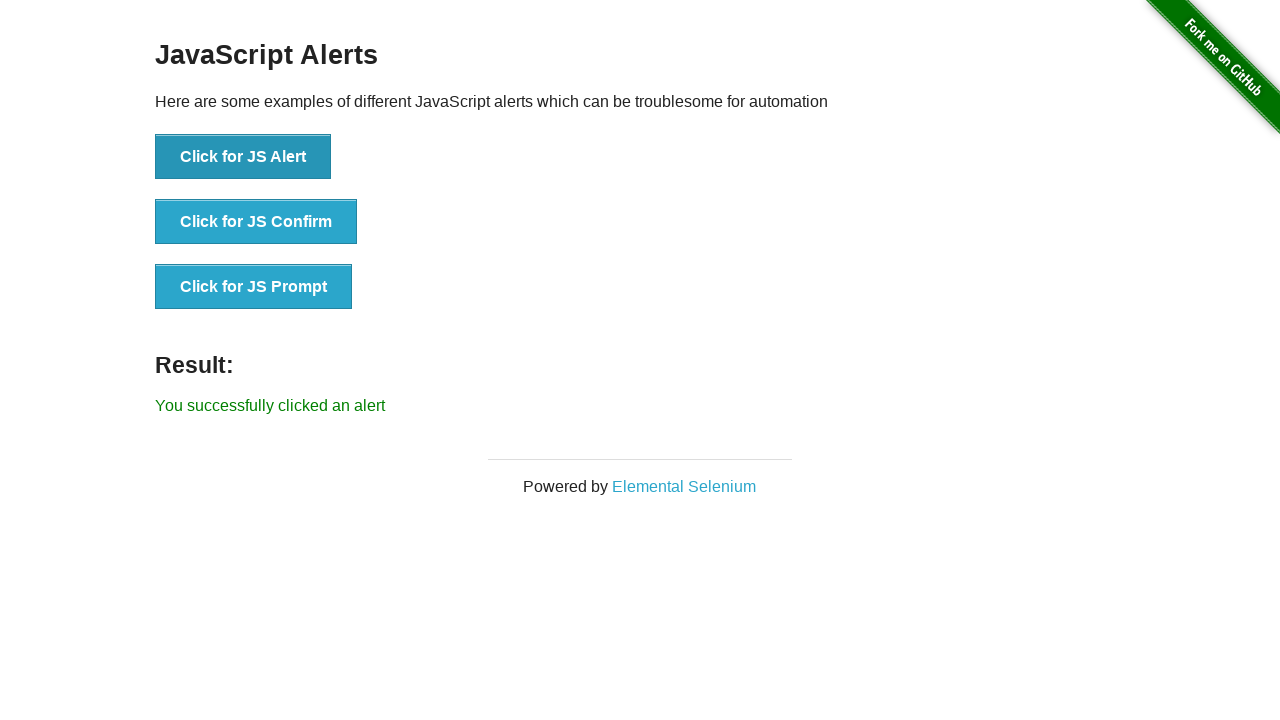

Clicked JS Confirm button and dismissed the confirm dialog (first time) at (256, 222) on internal:role=button[name="Click for JS Confirm"i]
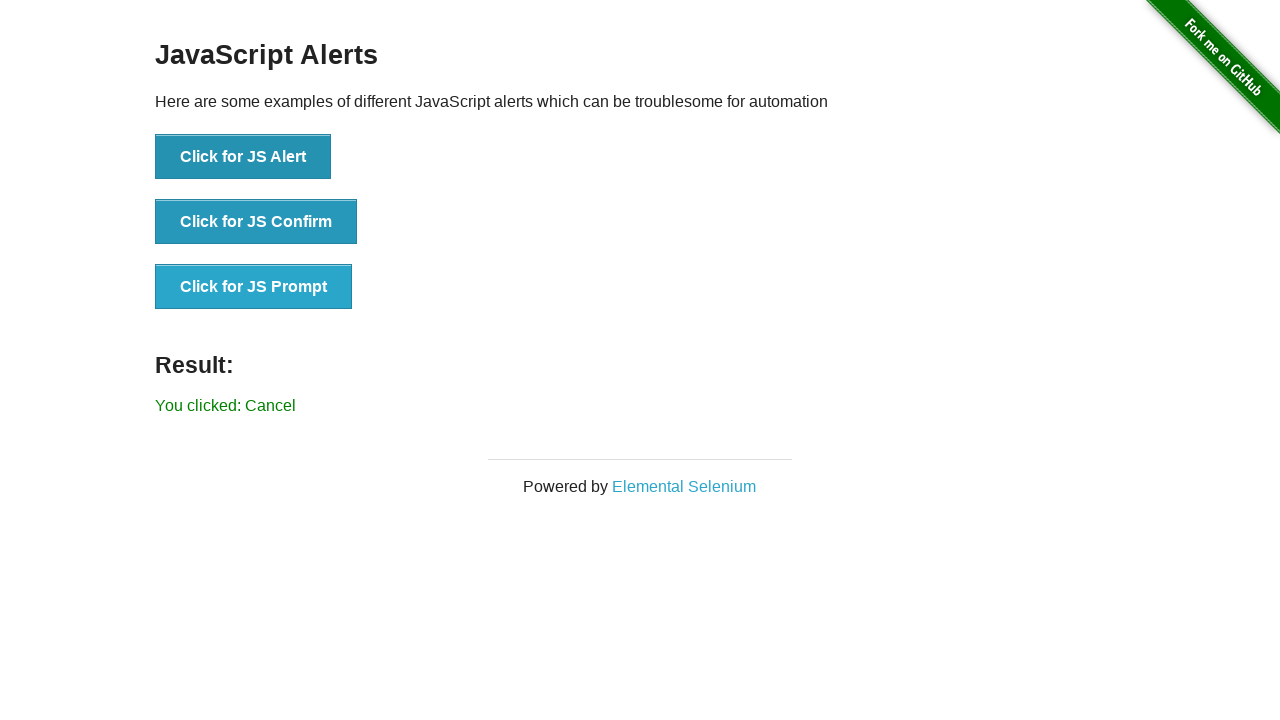

Clicked JS Confirm button and dismissed the confirm dialog (second time) at (256, 222) on internal:role=button[name="Click for JS Confirm"i]
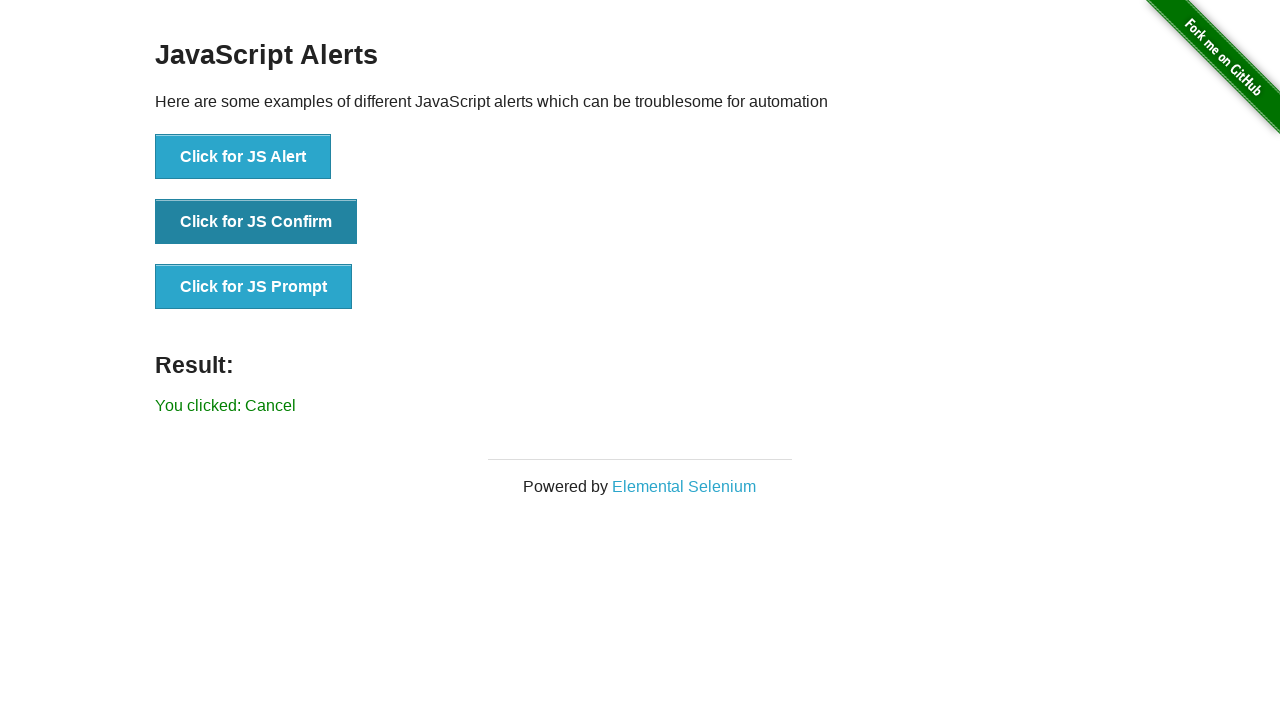

Clicked JS Prompt button and dismissed the prompt dialog at (254, 287) on internal:role=button[name="Click for JS Prompt"i]
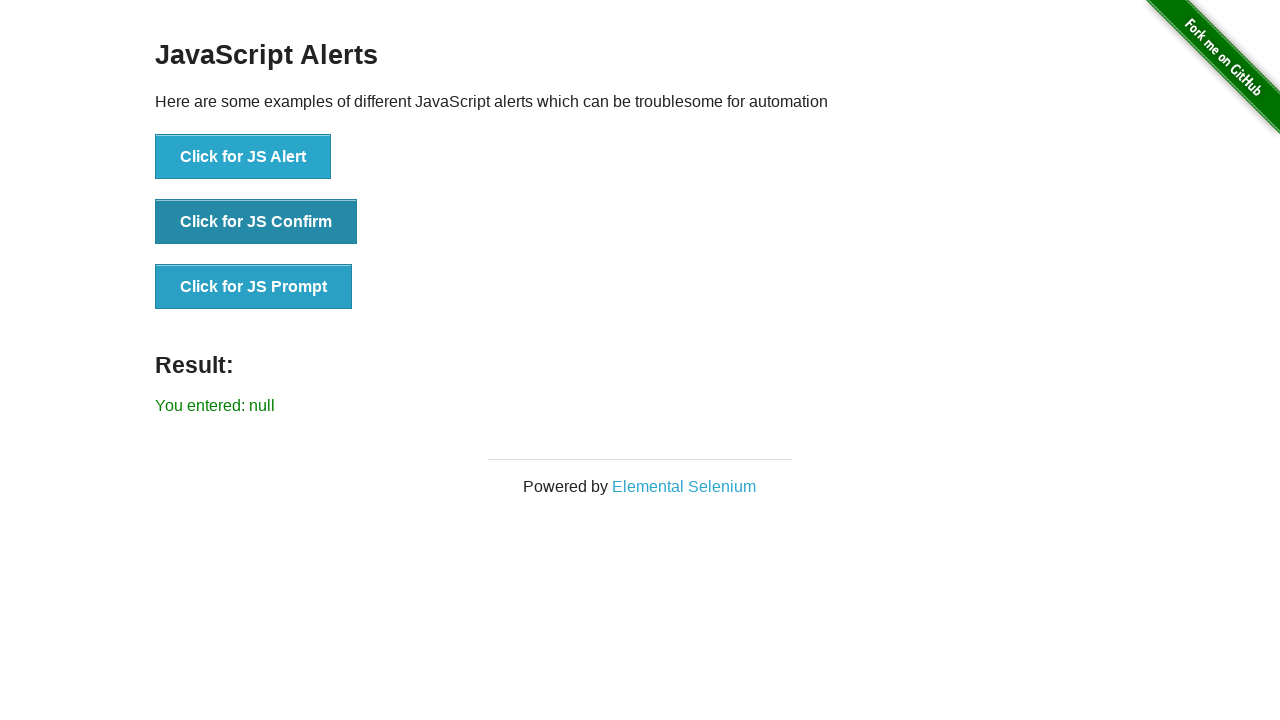

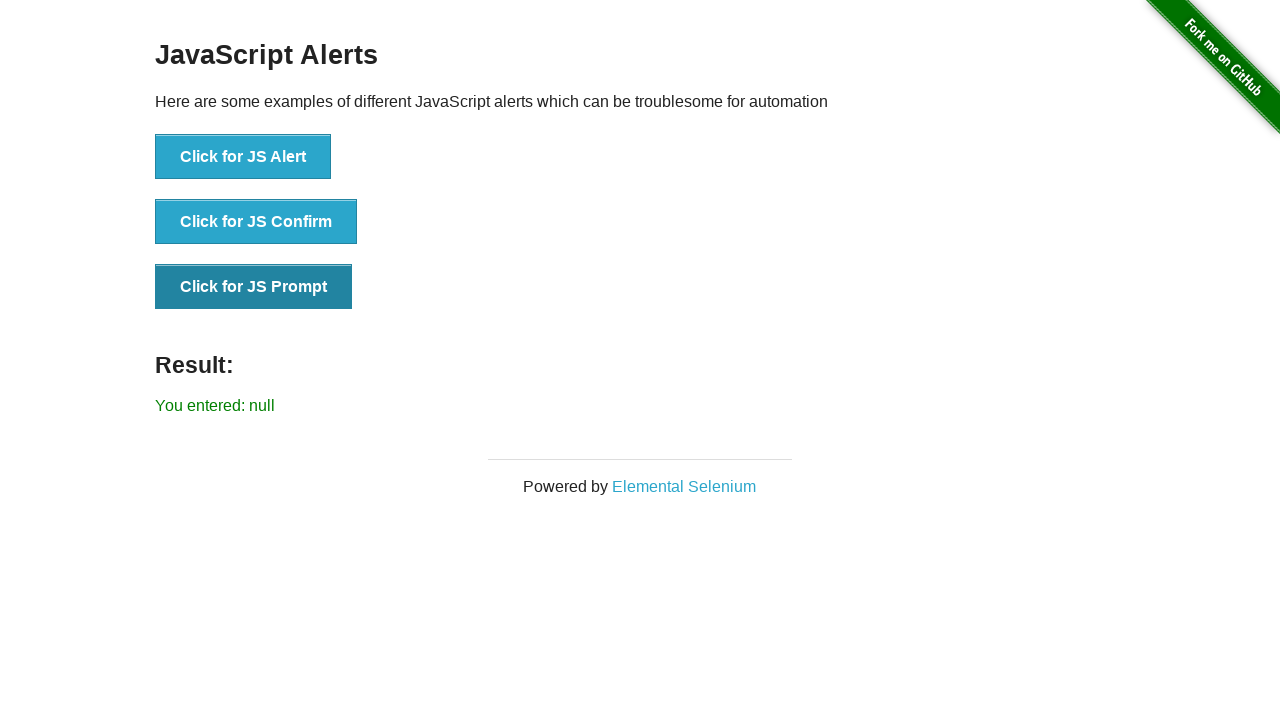